Navigates to a test automation practice blog and verifies that the main title element is displayed on the page

Starting URL: https://testautomationpractice.blogspot.com/

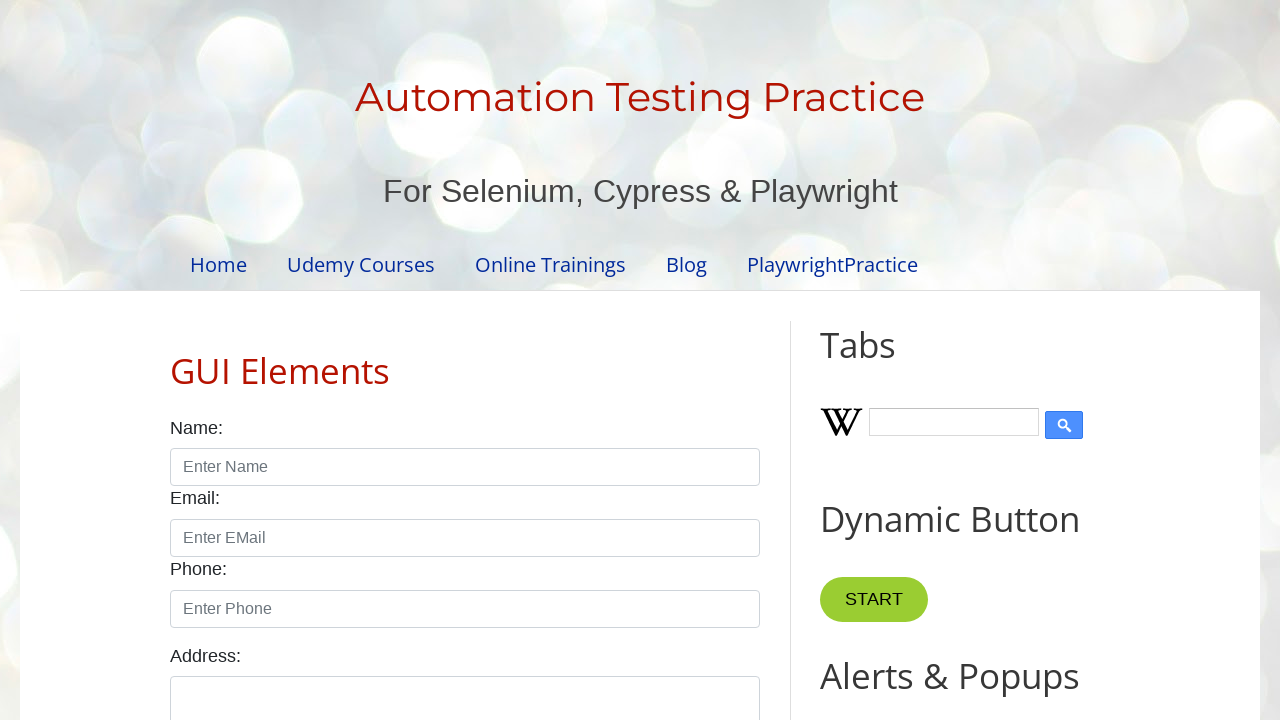

Navigated to test automation practice blog
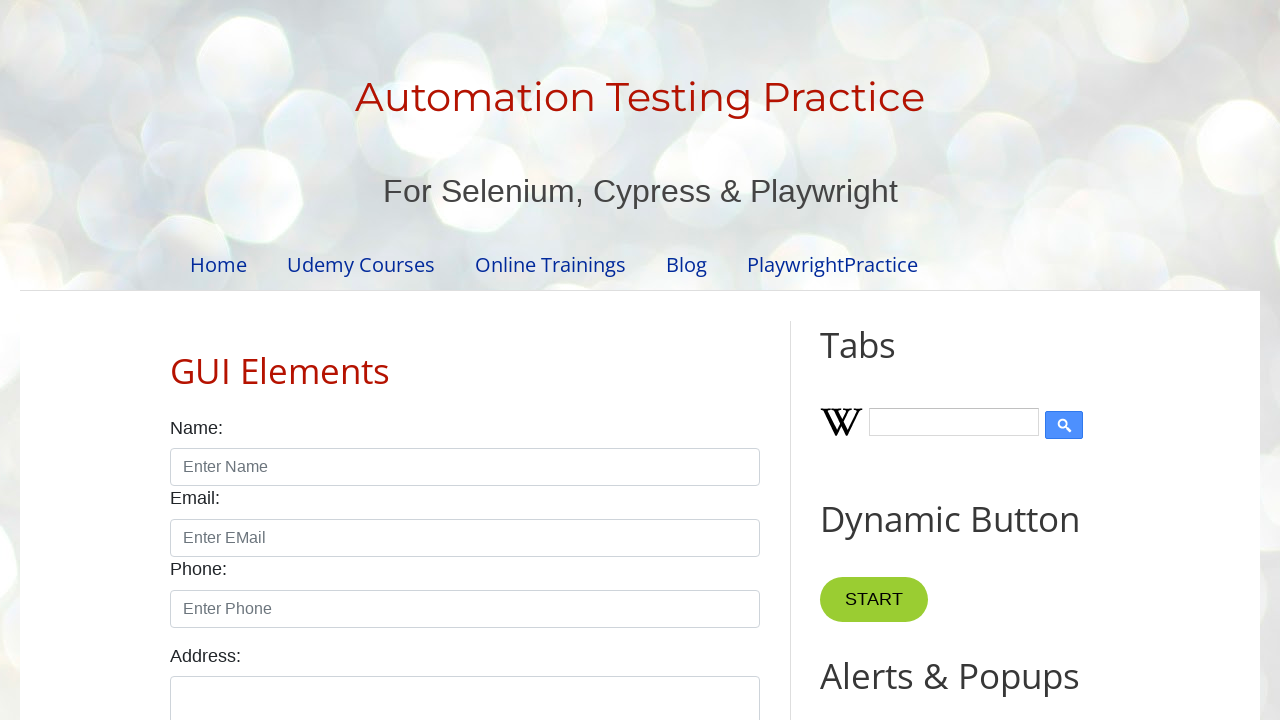

Main title element appeared on the page
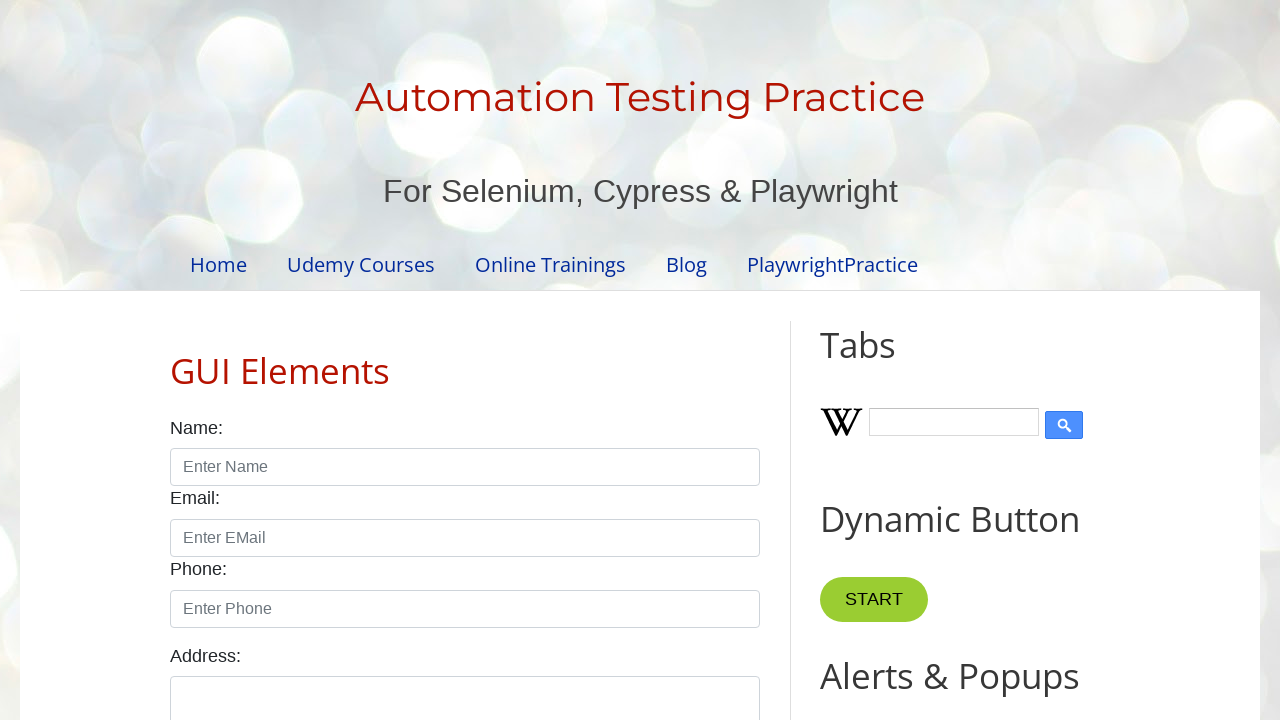

Located main title element
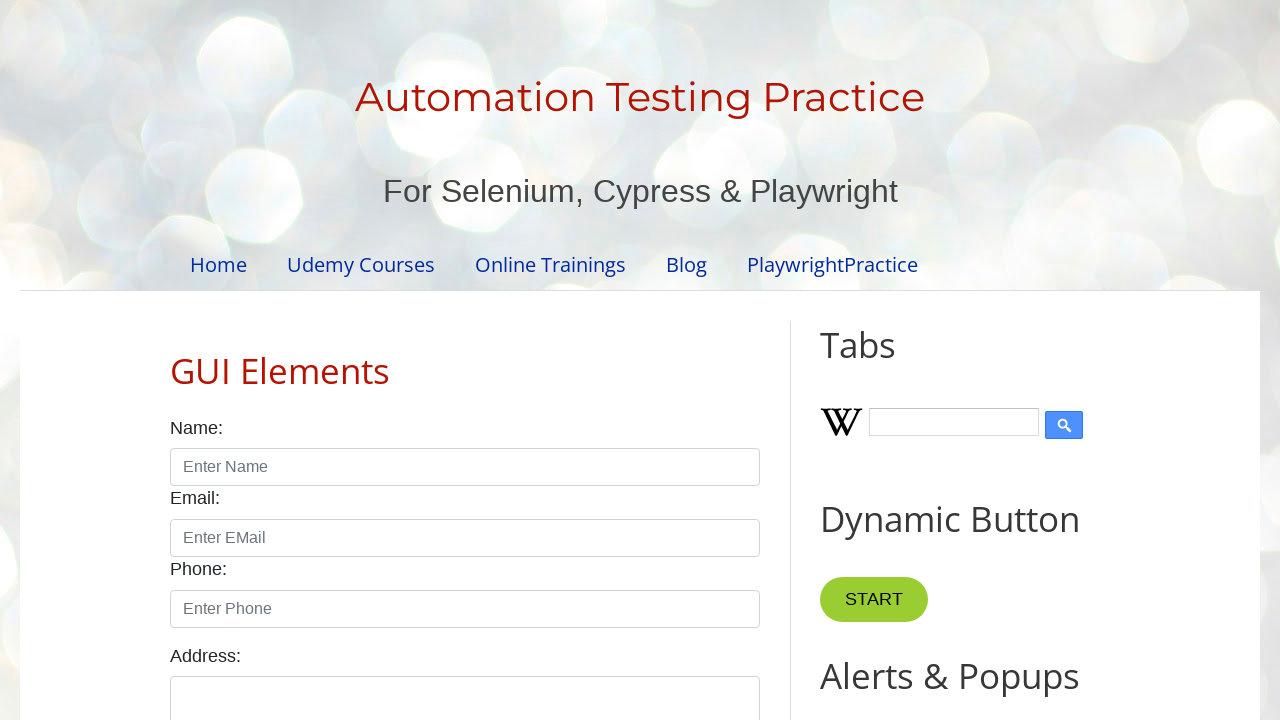

Verified that main title element is visible
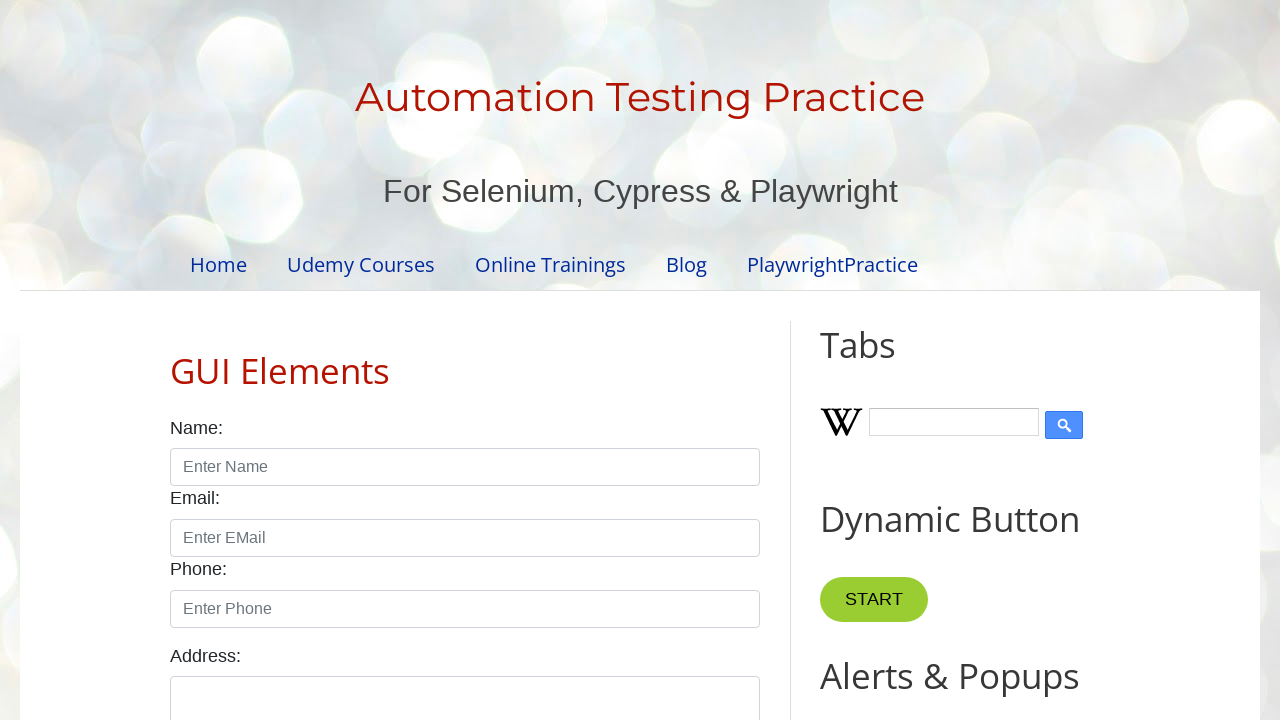

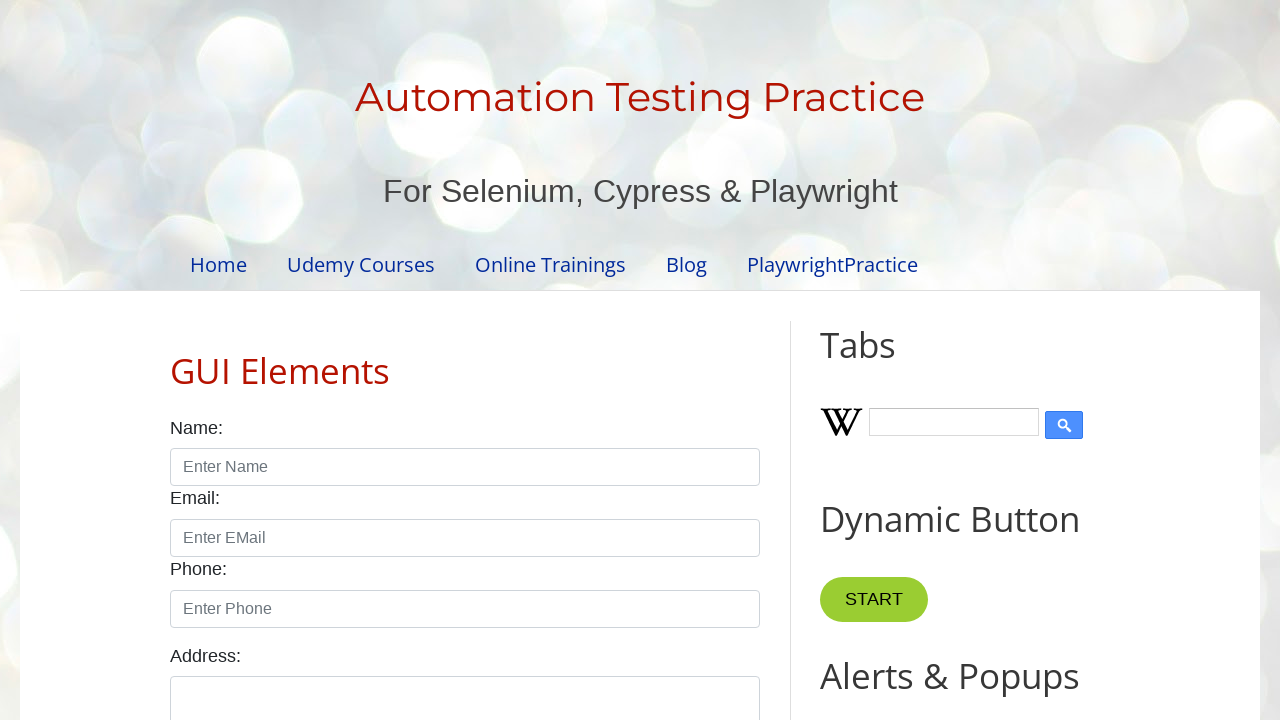